Tests checkout form submission by filling personal information, address, and payment details, then clicking the proceed button

Starting URL: https://getbootstrap.com/docs/4.0/examples/checkout/

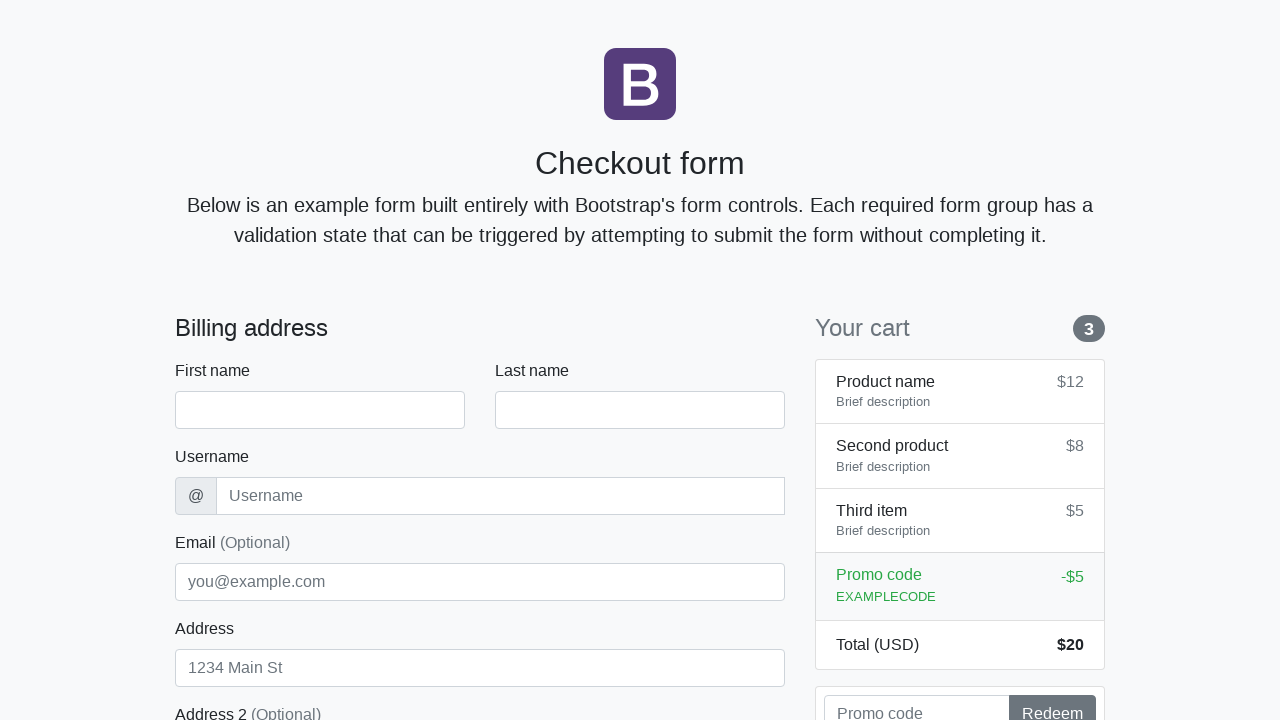

Waited for checkout form to load
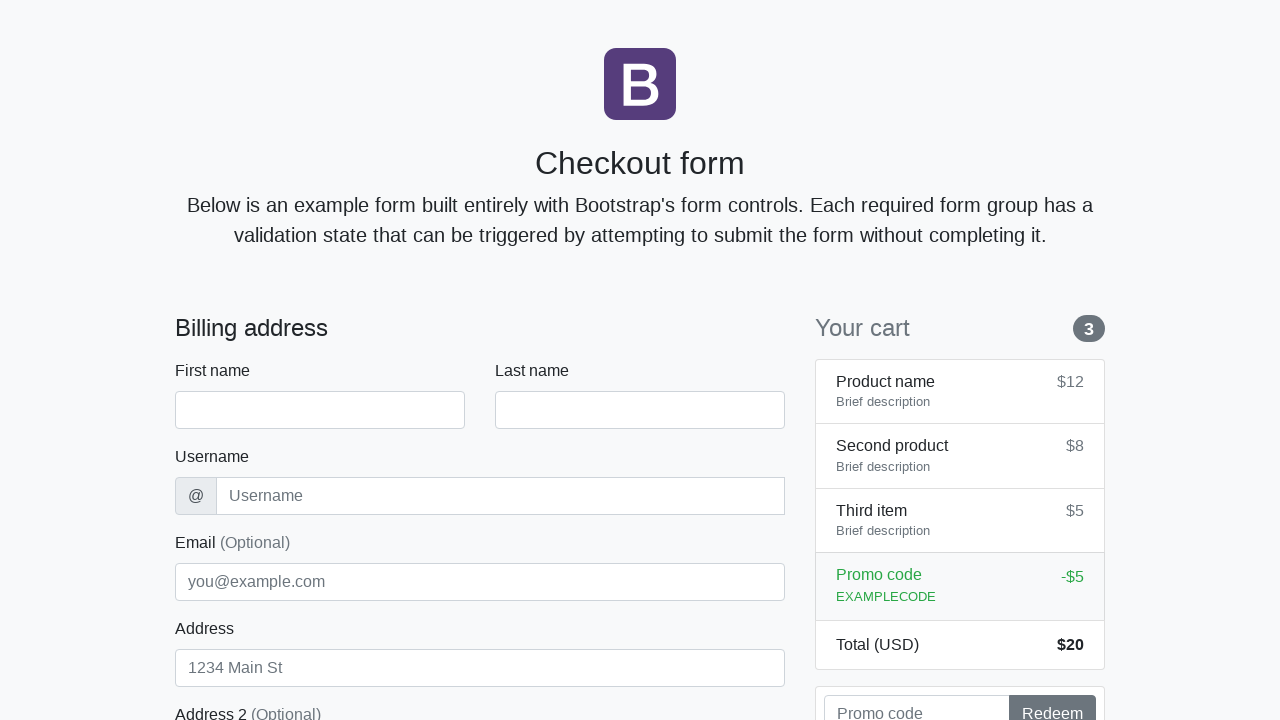

Filled first name field with 'Anton' on #firstName
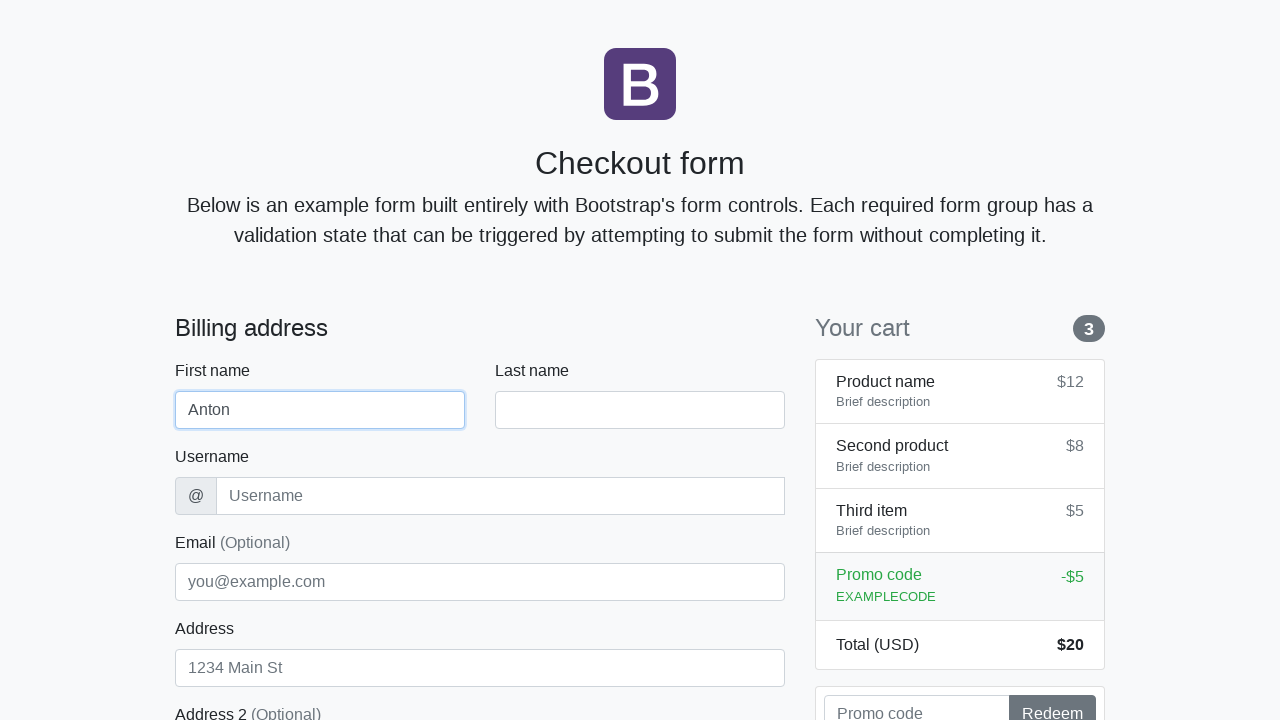

Filled last name field with 'Angelov' on #lastName
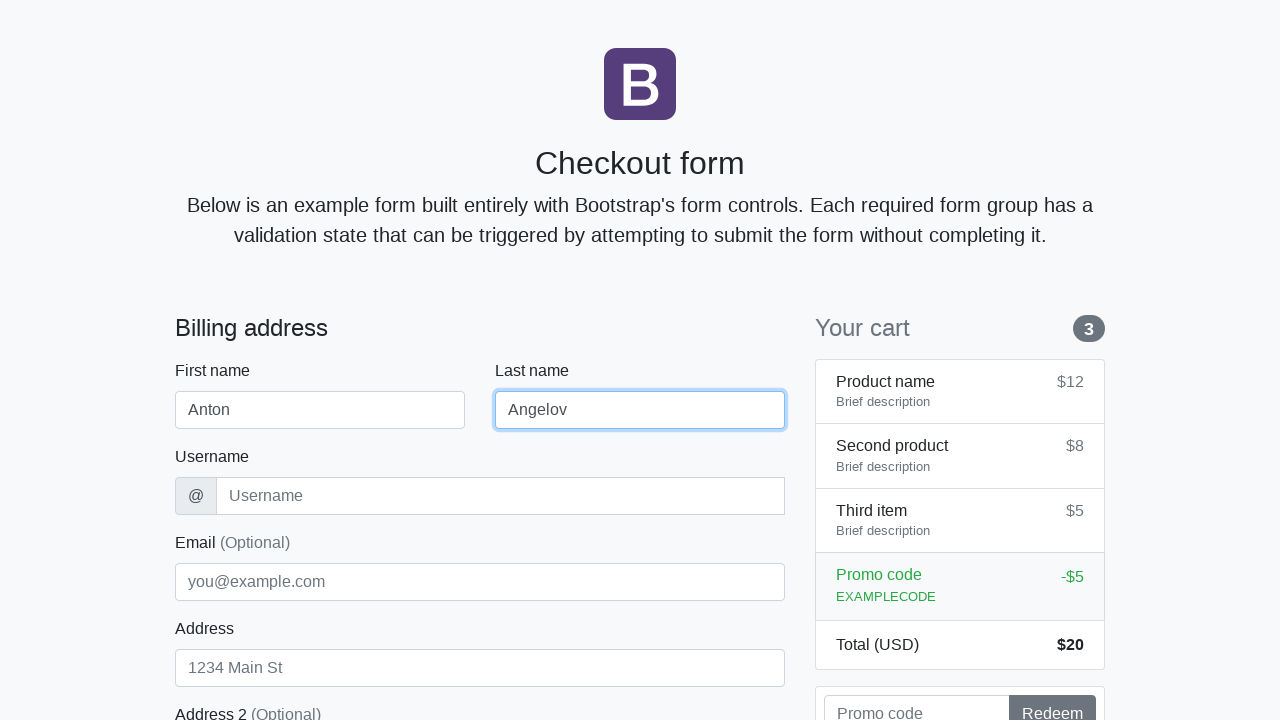

Filled username field with 'angelovstanton' on #username
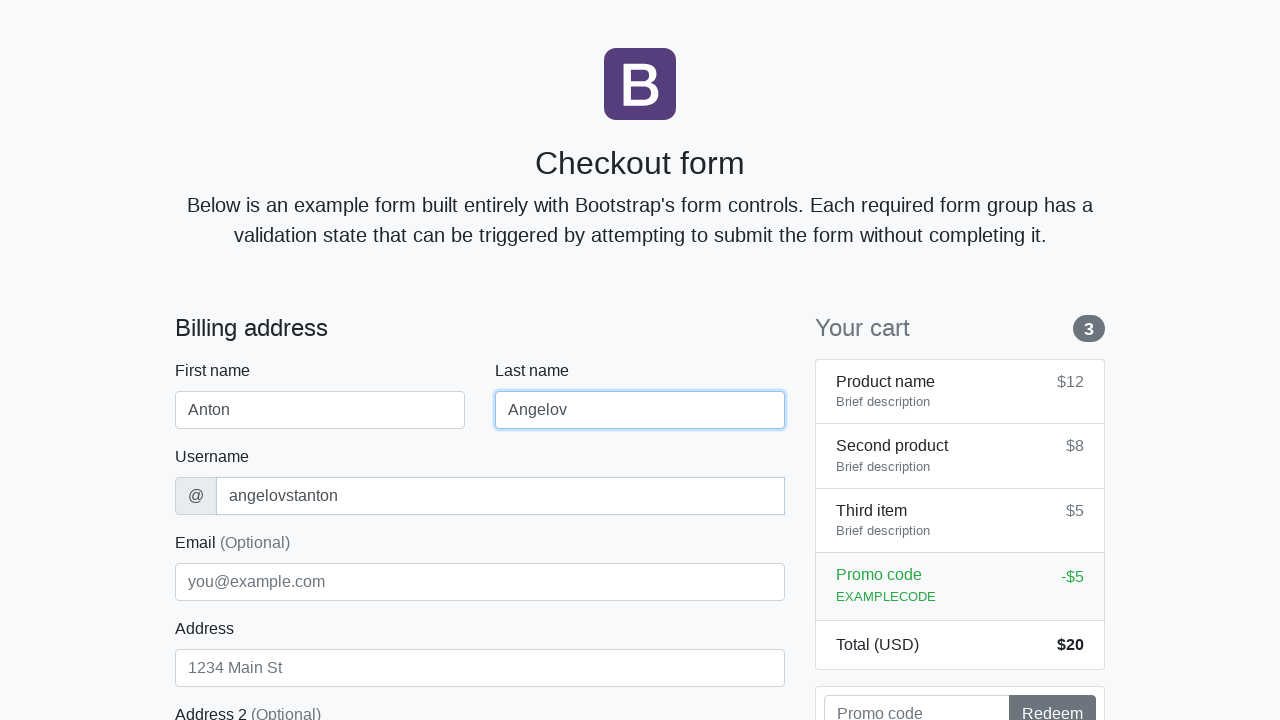

Filled address field with 'Flower Street 76' on #address
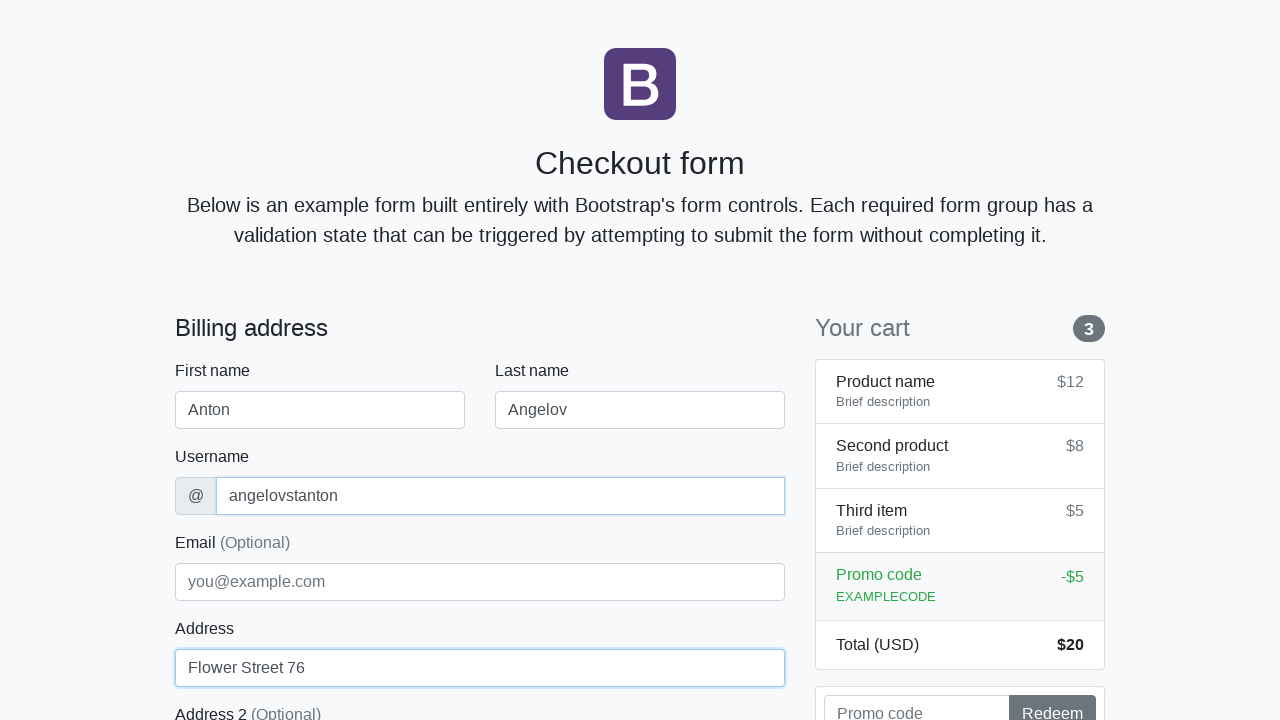

Filled email field with 'george@lambdatest.com' on #email
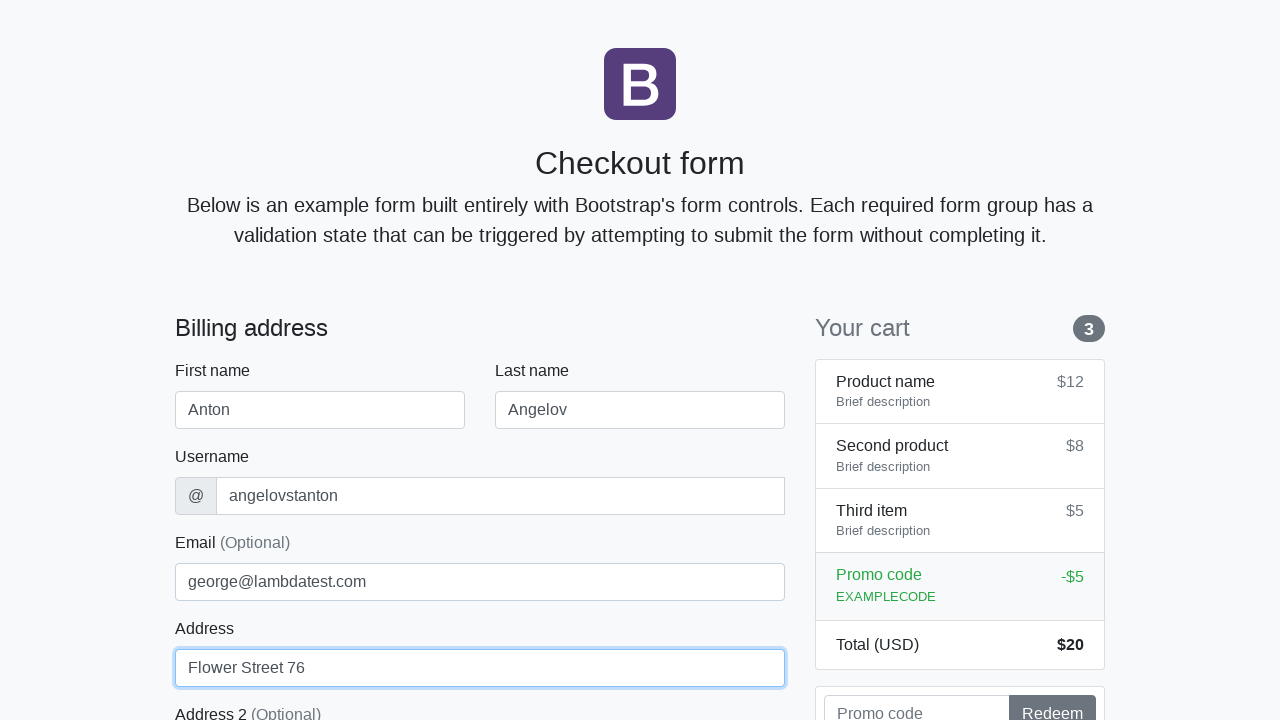

Selected country 'United States' on #country
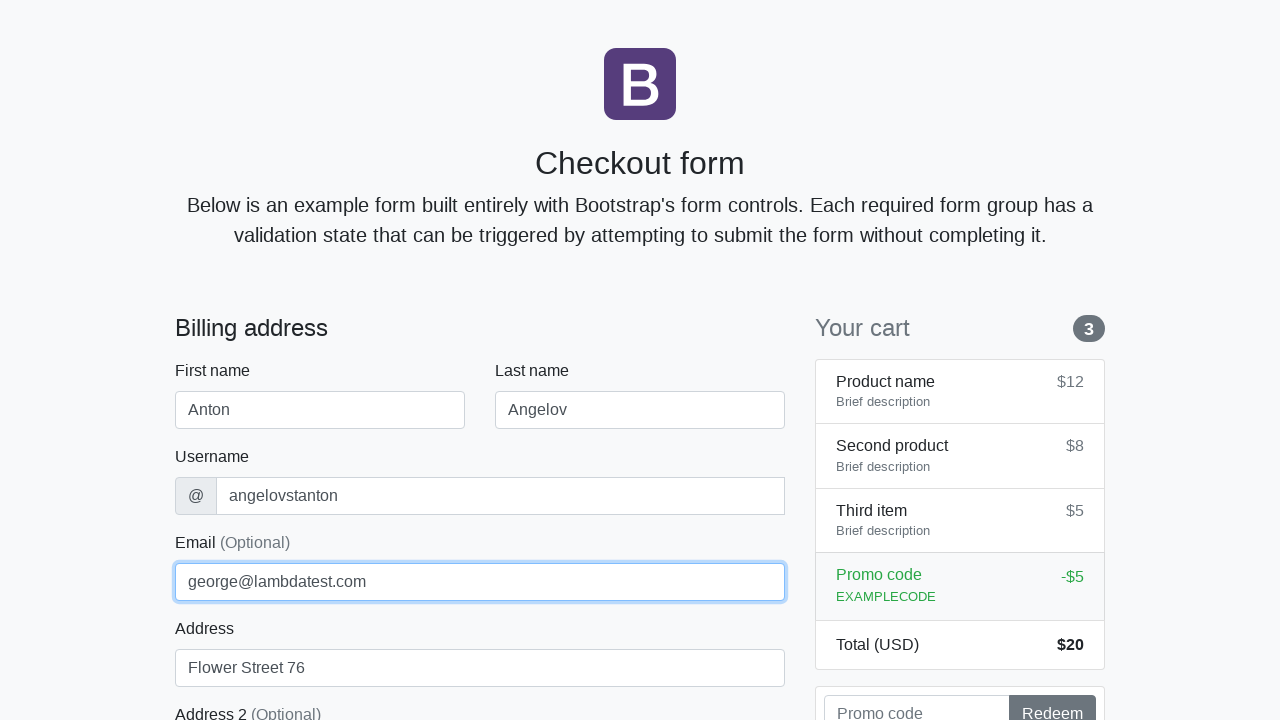

Selected state 'California' on #state
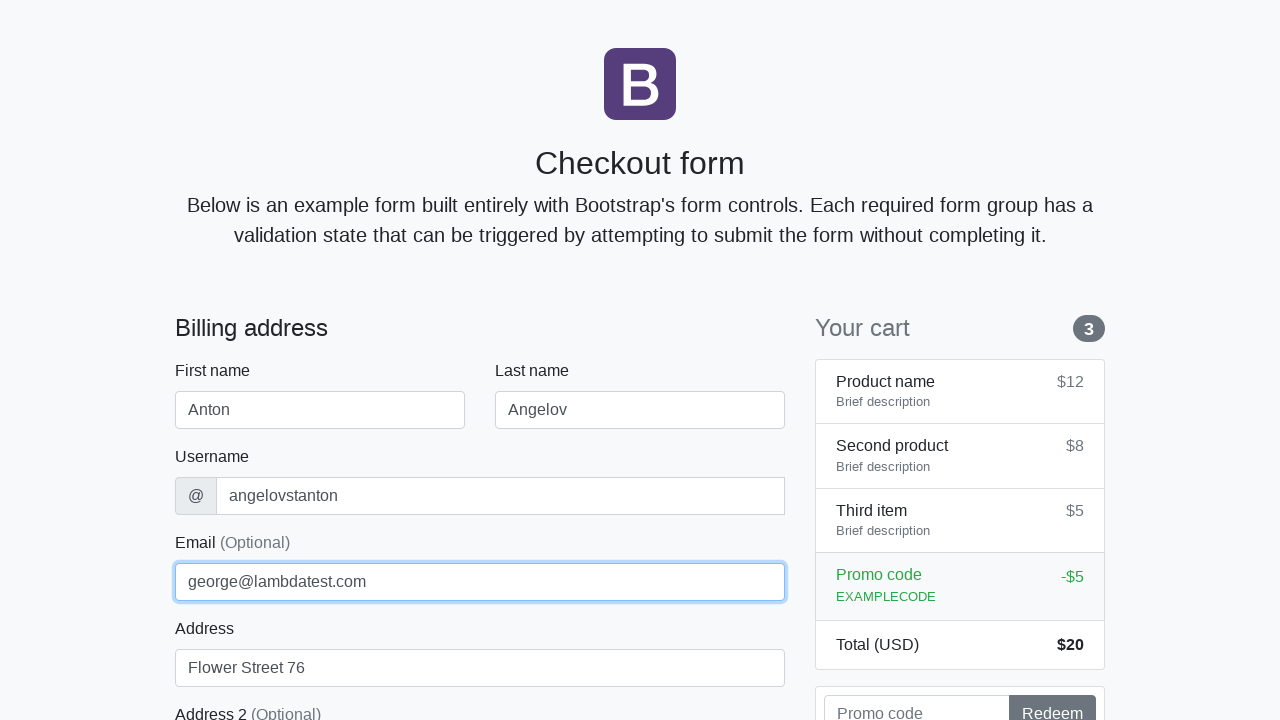

Filled zip code field with '1000' on #zip
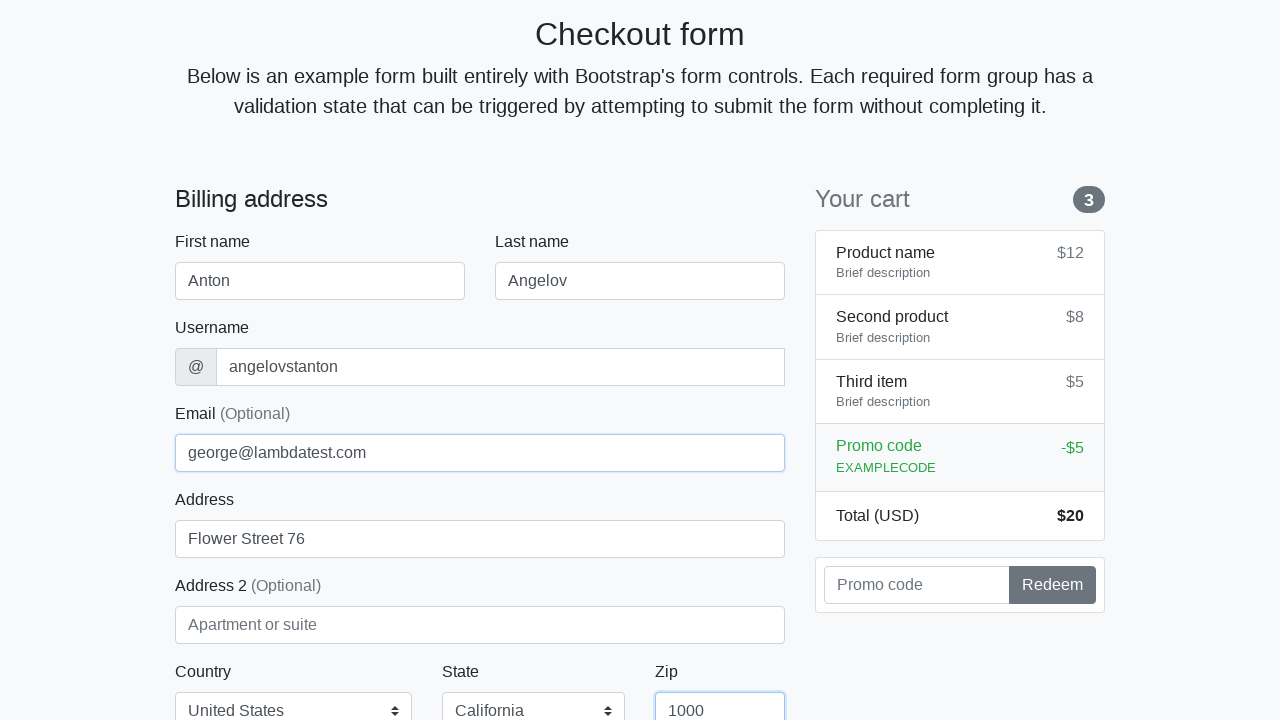

Filled credit card name field with 'Anton Angelov' on #cc-name
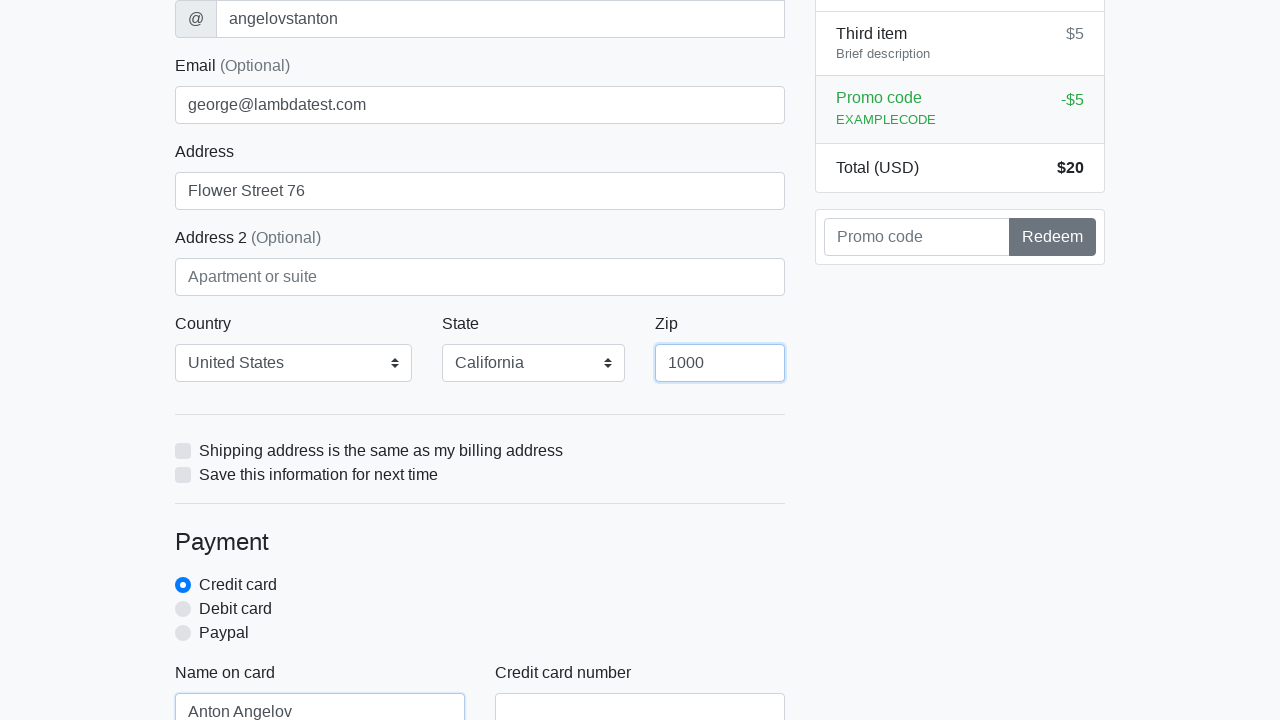

Filled credit card number field with '5610591081018250' on #cc-number
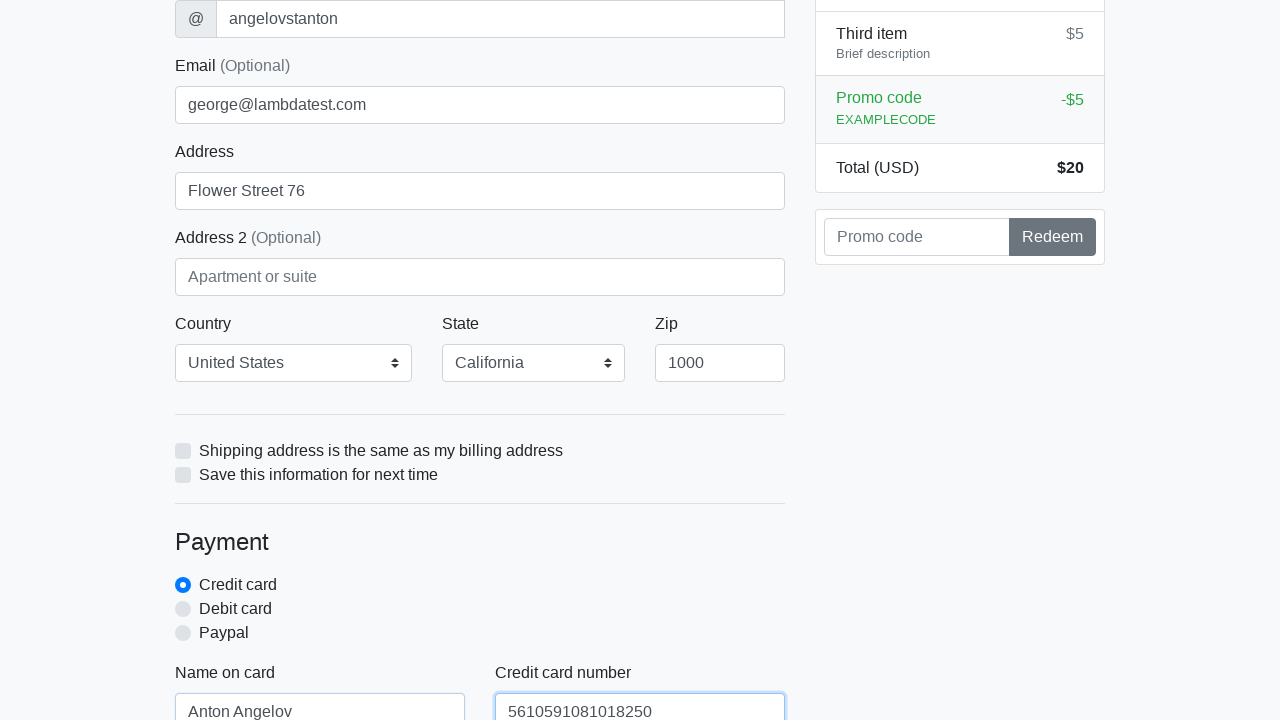

Filled credit card expiration field with '20/10/2020' on #cc-expiration
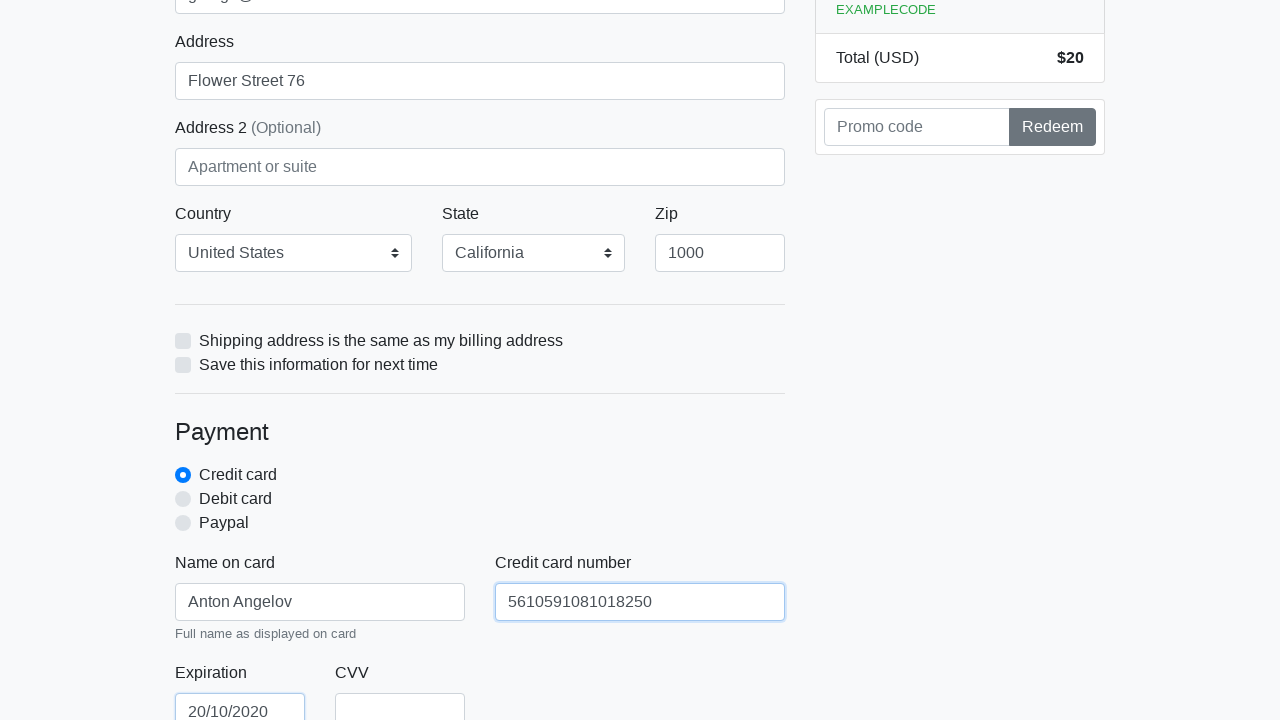

Filled credit card CVV field with '888' on #cc-cvv
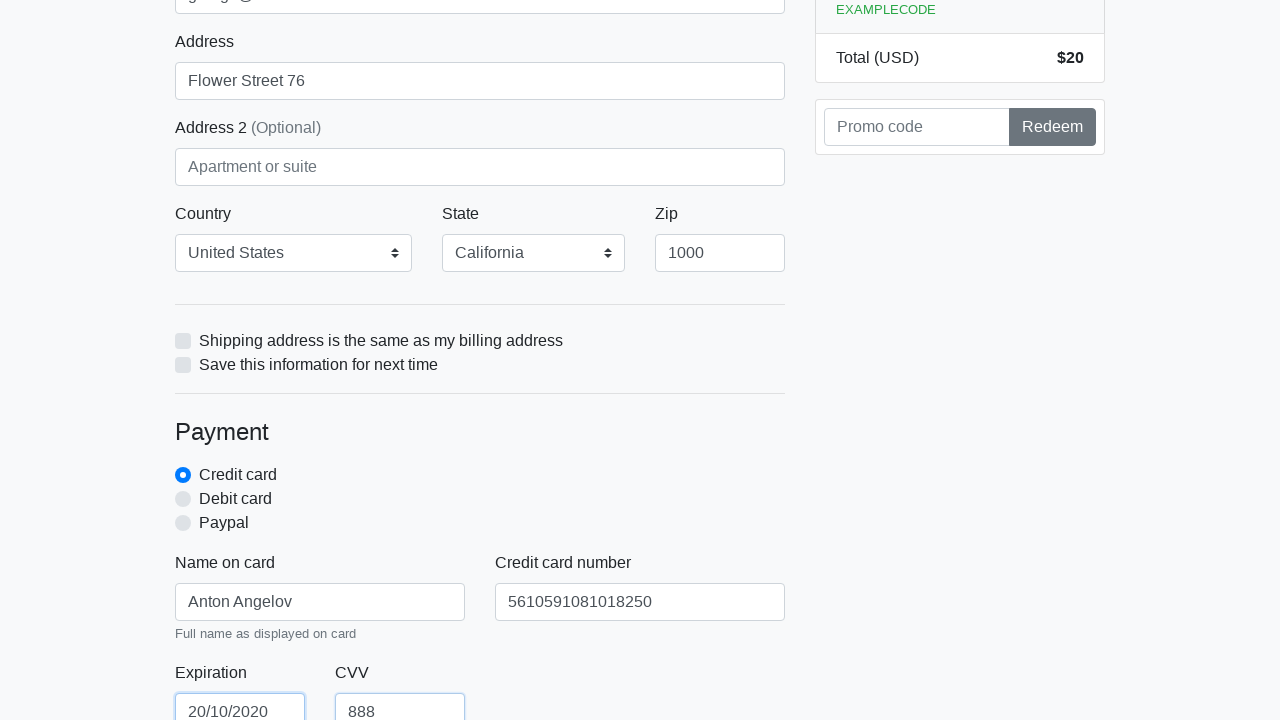

Clicked proceed button to submit checkout form at (480, 500) on xpath=/html/body/div/div[2]/div[2]/form/button
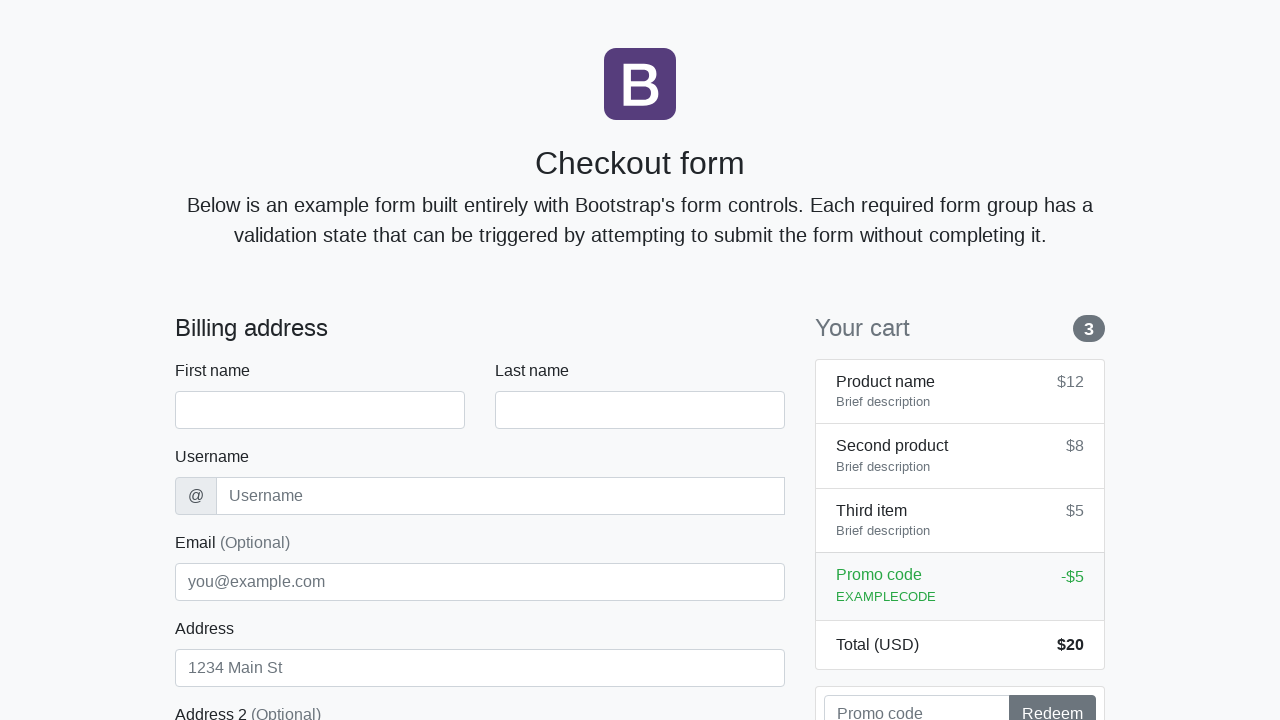

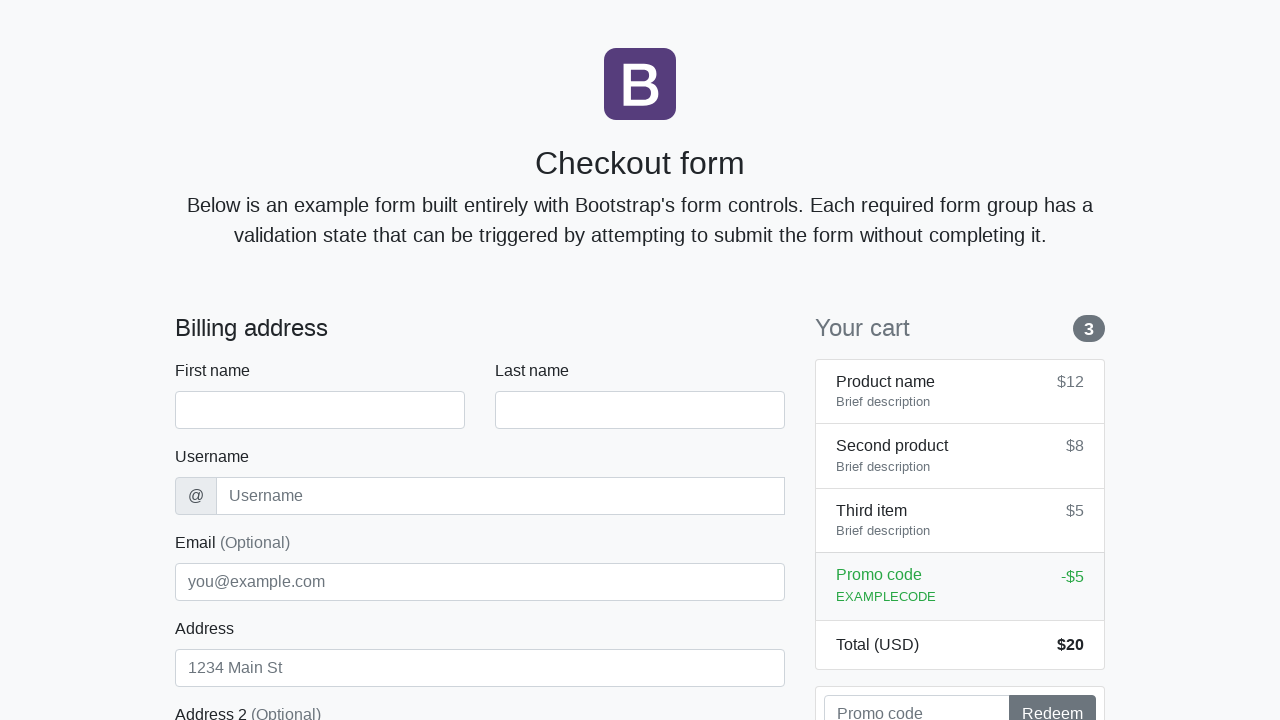